Tests JavaScript alert and confirm dialog handling by filling a name field, triggering an alert and accepting it, then triggering a confirm dialog and dismissing it.

Starting URL: https://rahulshettyacademy.com/AutomationPractice/

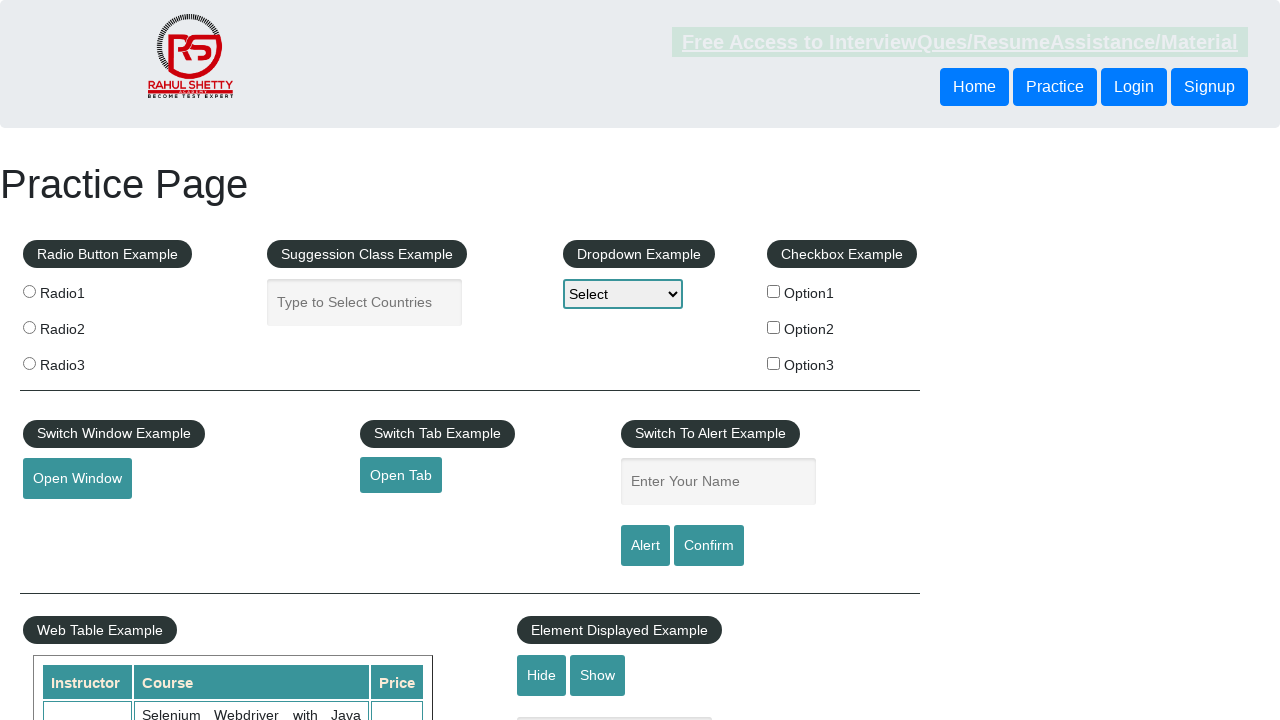

Filled name field with 'Deep' on #name
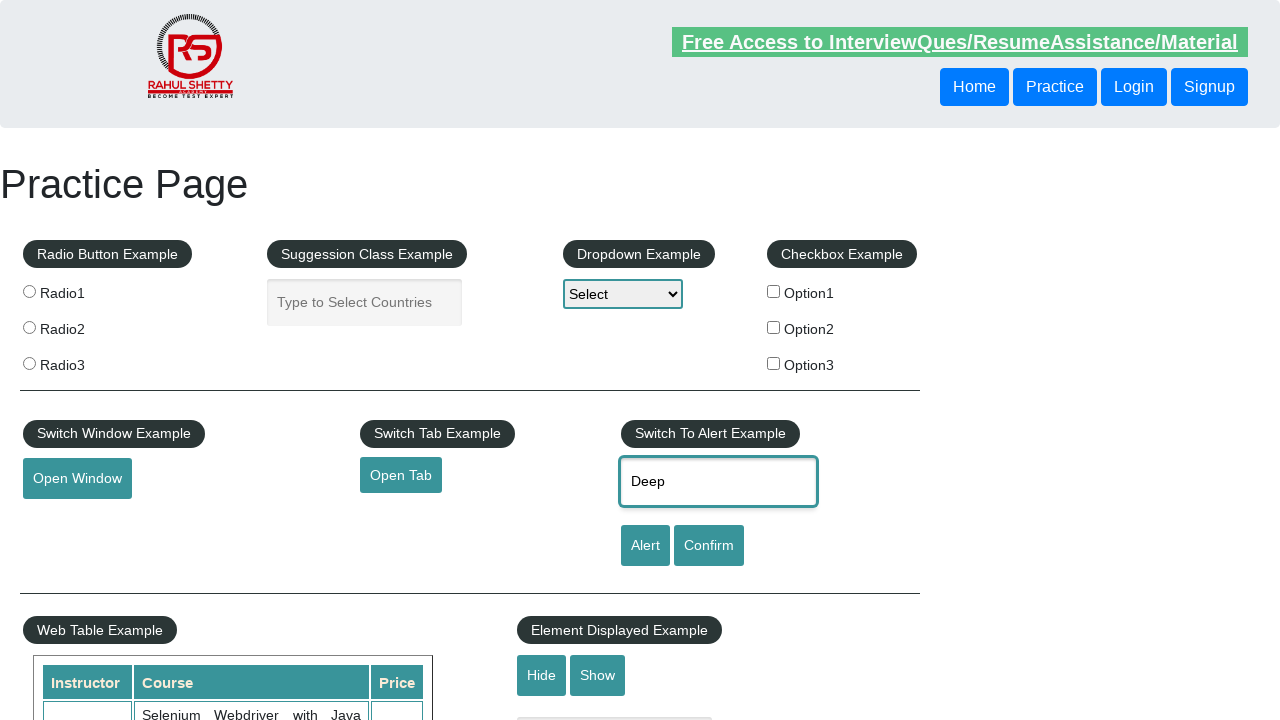

Clicked alert button to trigger JavaScript alert at (645, 546) on #alertbtn
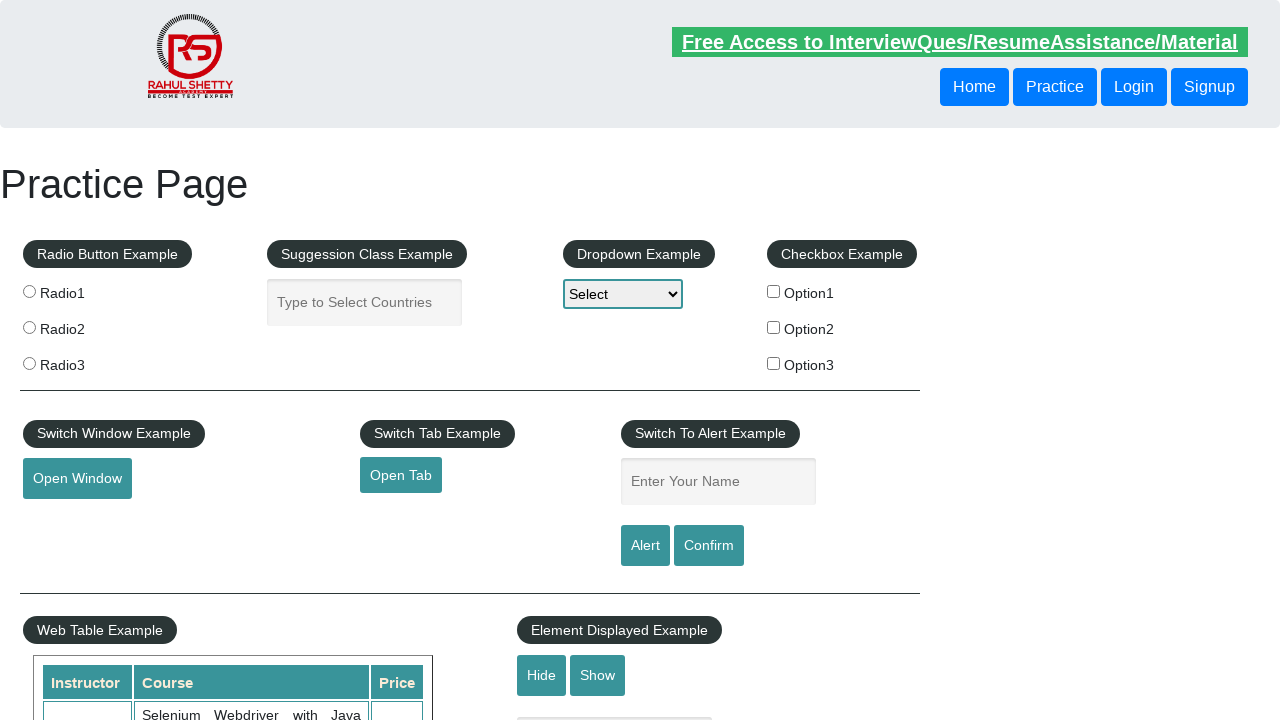

Set up dialog handler to accept alerts
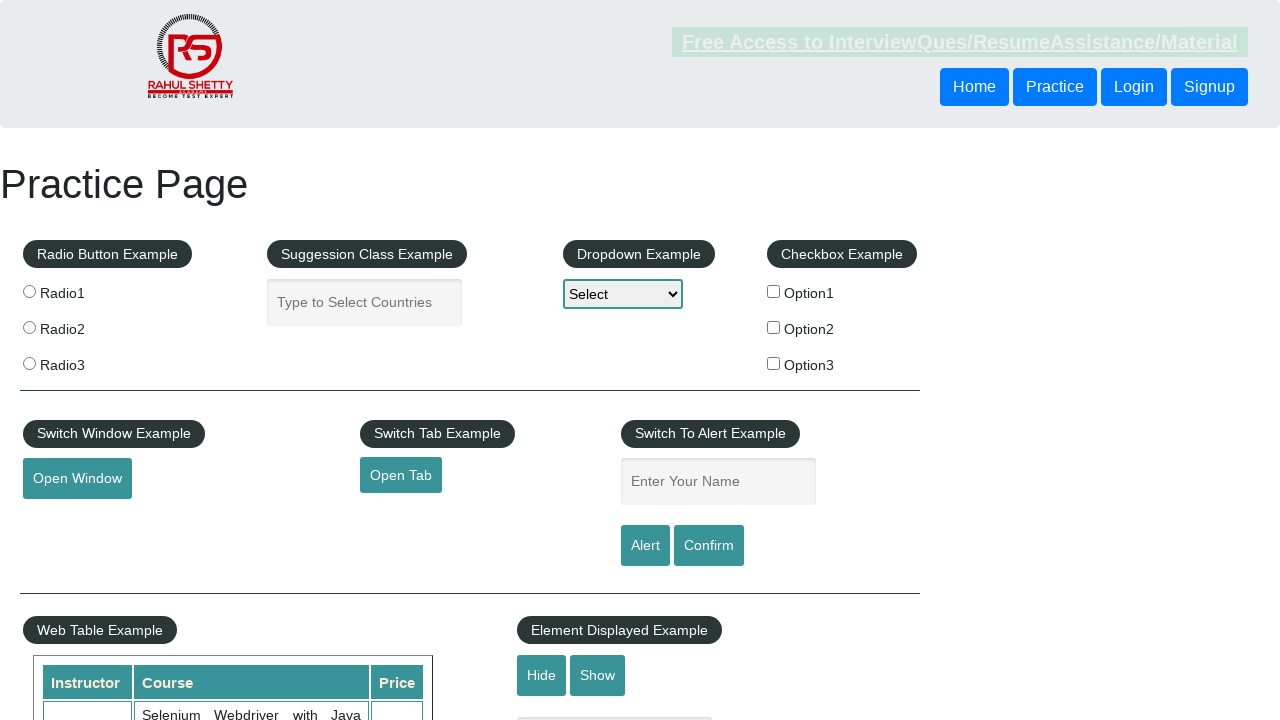

Set up one-time dialog handler to accept next alert
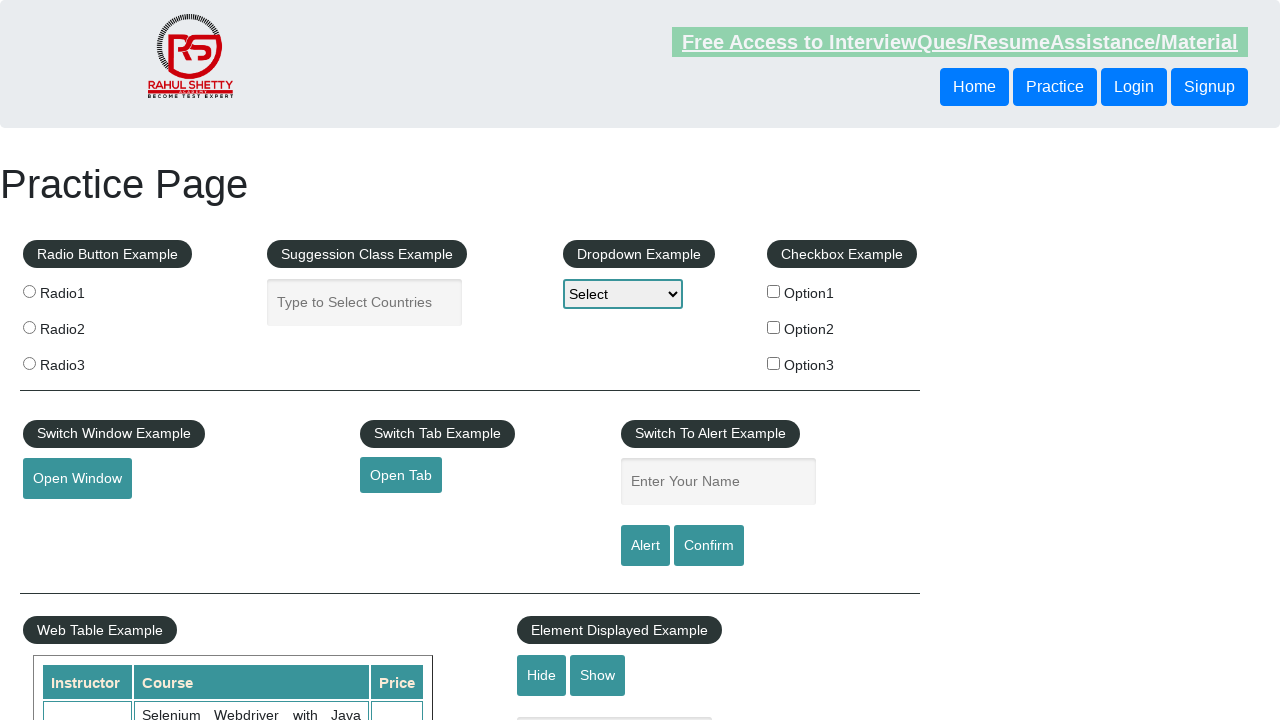

Clicked alert button and accepted the alert dialog at (645, 546) on #alertbtn
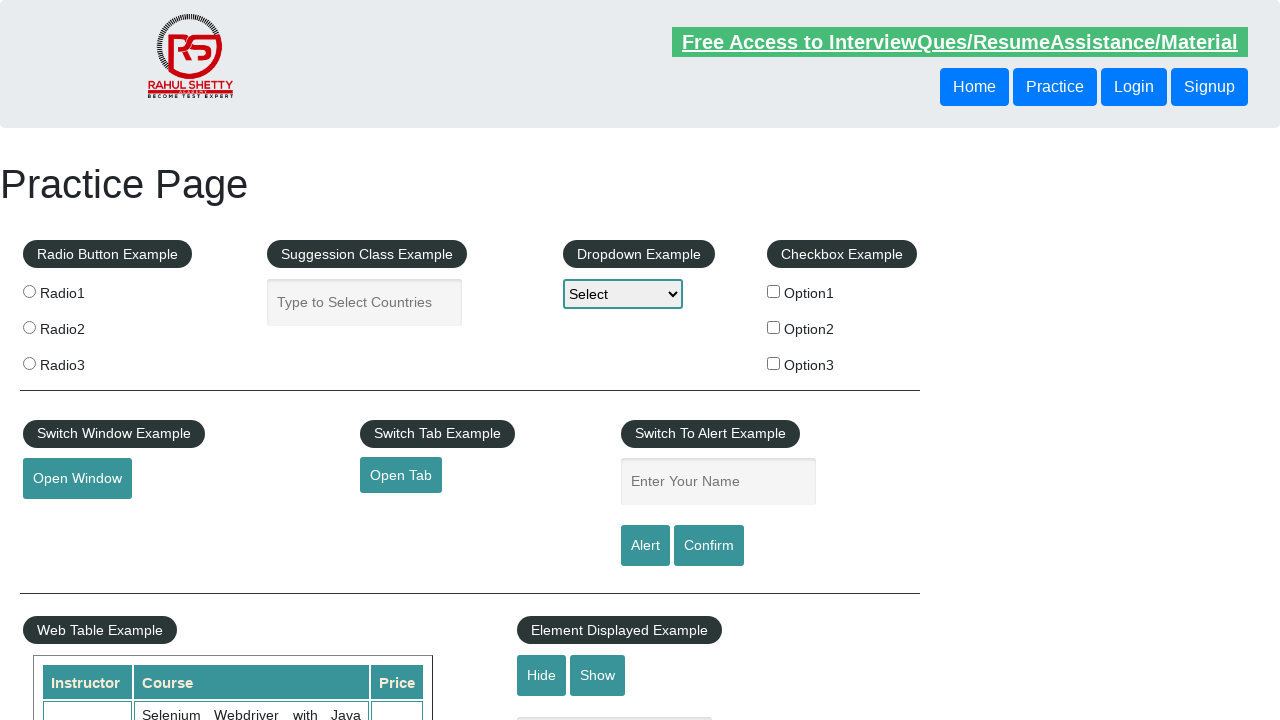

Set up one-time dialog handler to dismiss next confirm dialog
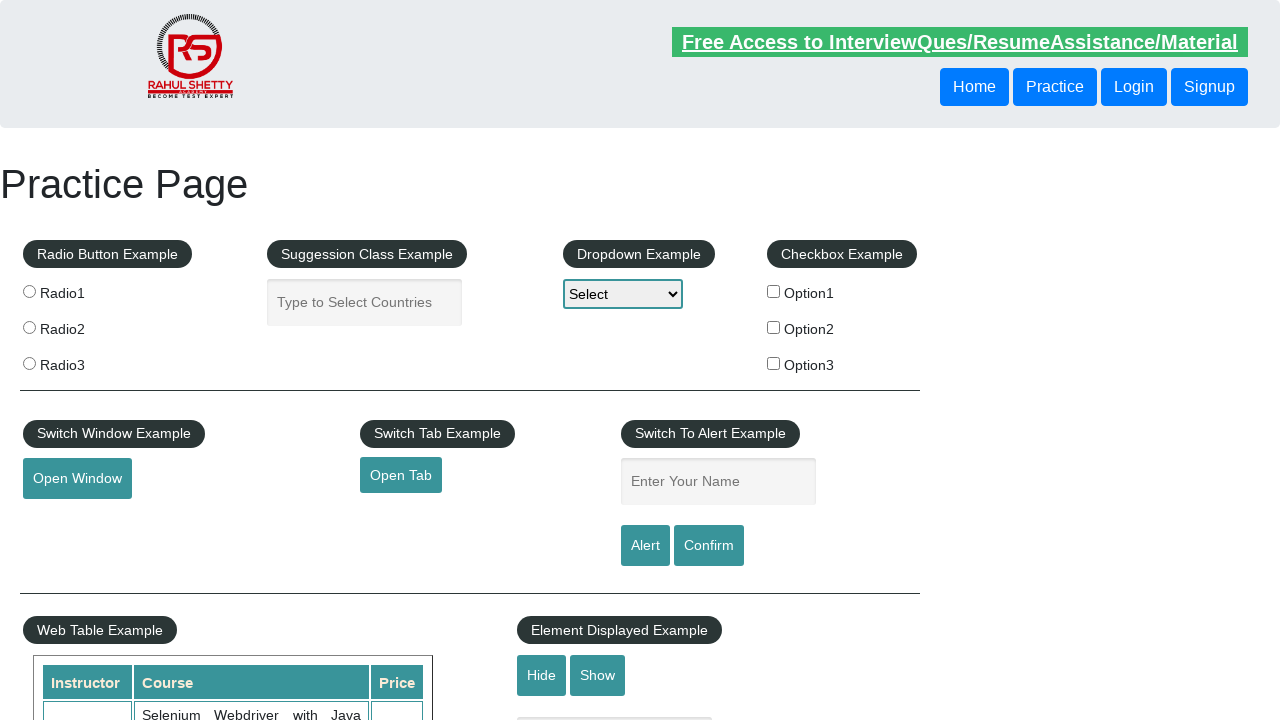

Clicked confirm button and dismissed the confirm dialog at (709, 546) on #confirmbtn
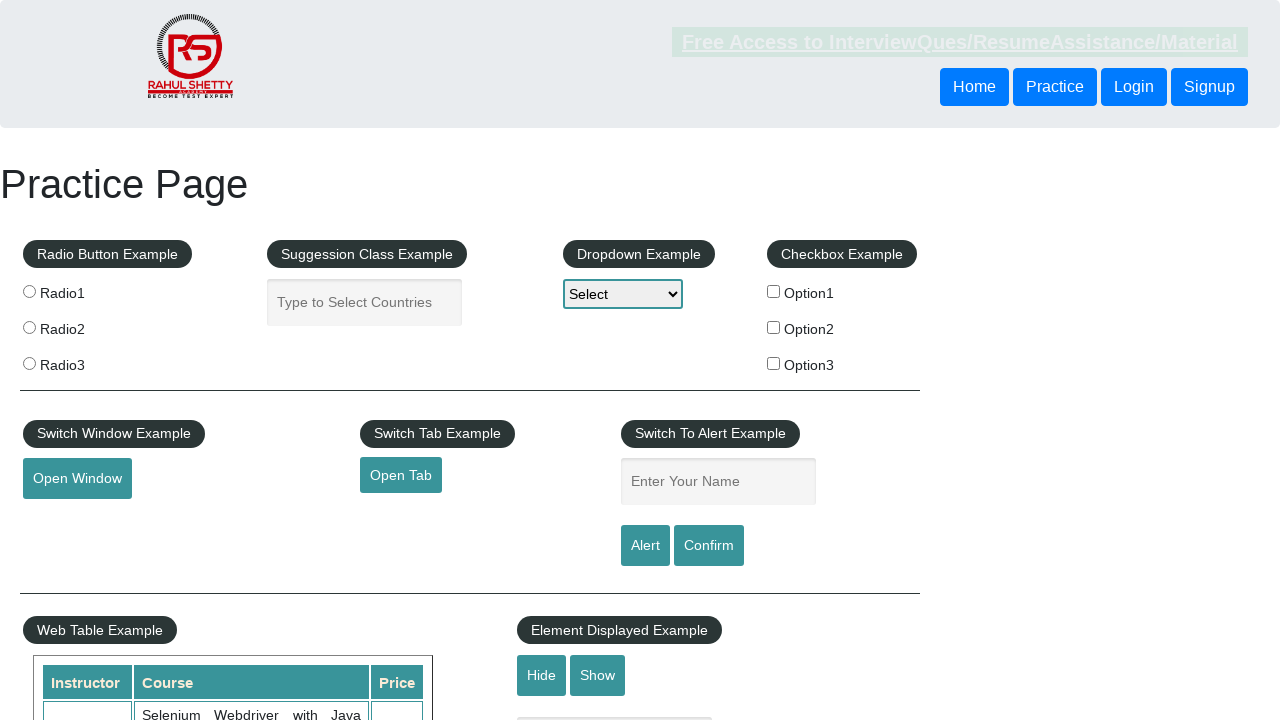

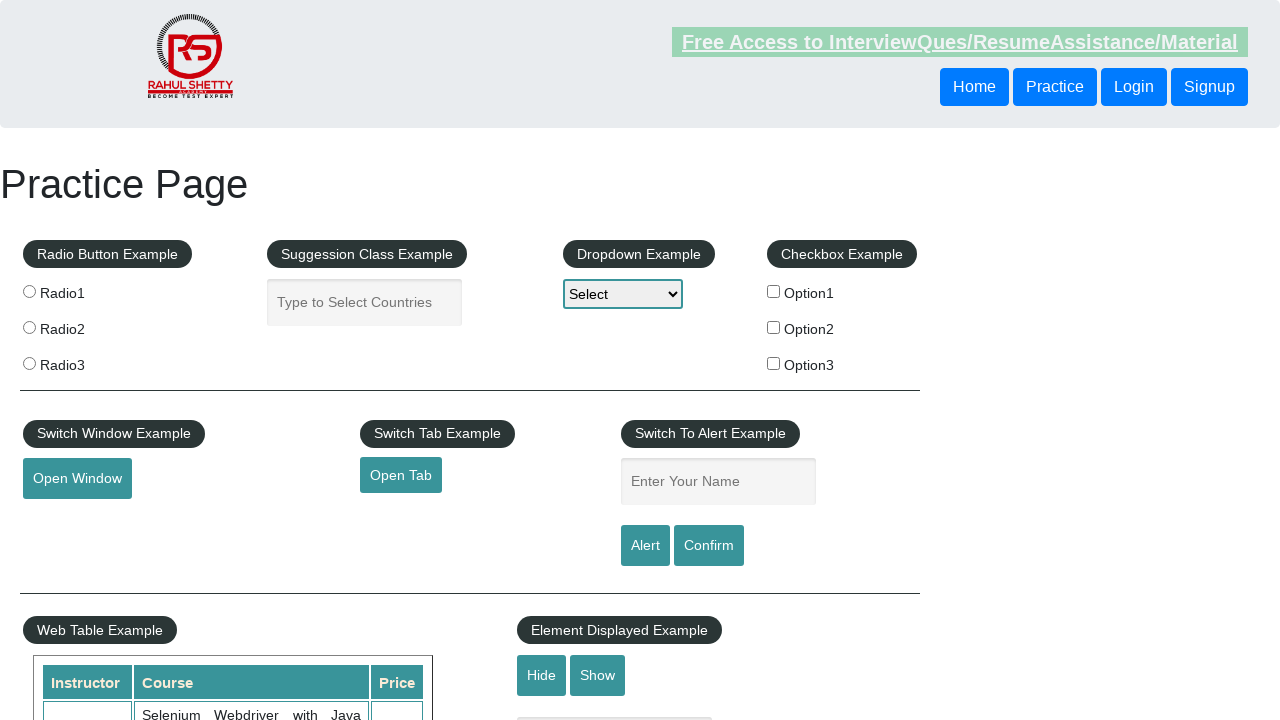